Tests adding a new customer through the Bank Manager interface by navigating to the manager section, opening the add customer form, filling in customer details, and submitting the form

Starting URL: https://www.globalsqa.com/angularJs-protractor/BankingProject

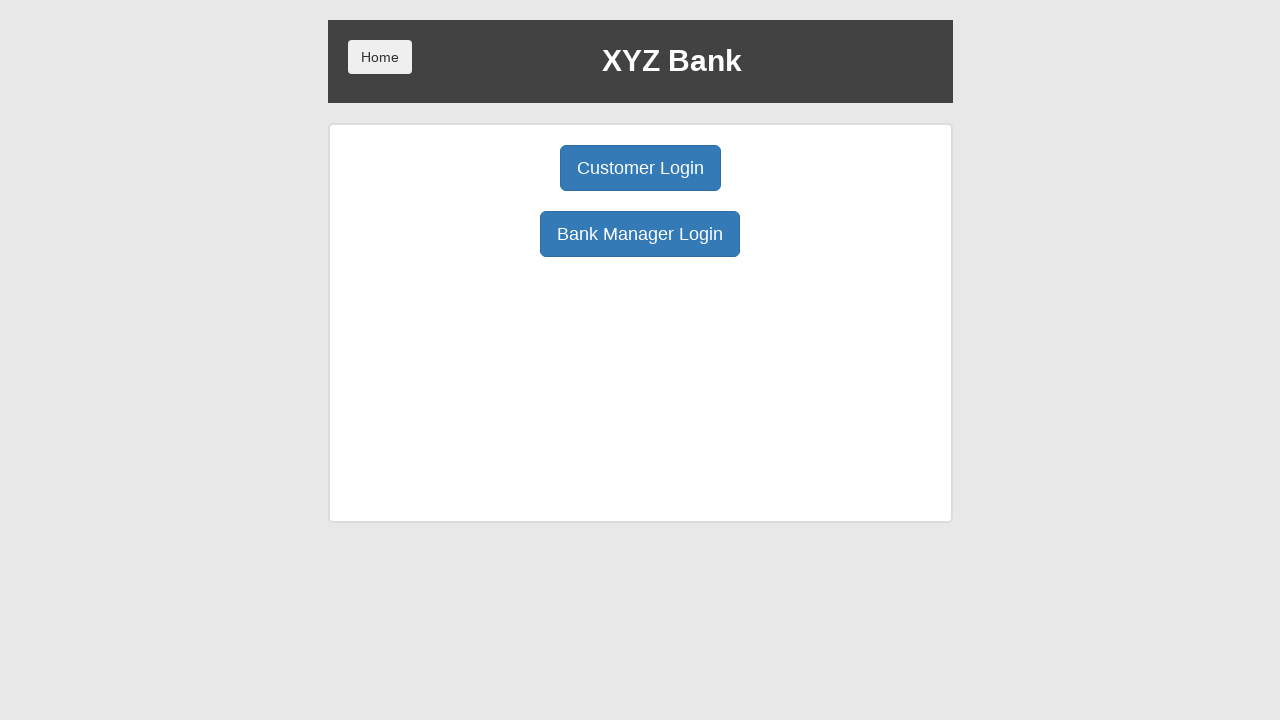

Clicked Bank Manager Login button at (640, 234) on button[ng-click='manager()']
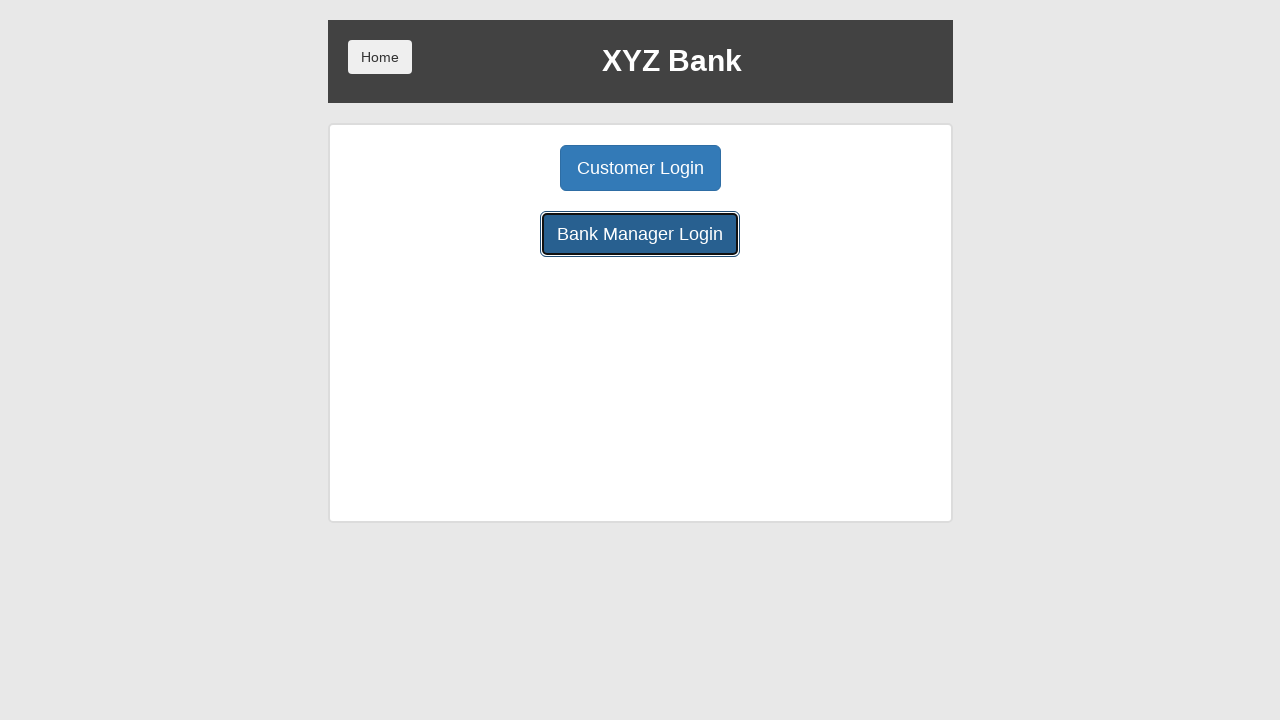

Clicked Add Customer tab at (502, 168) on button[ng-class='btnClass1']
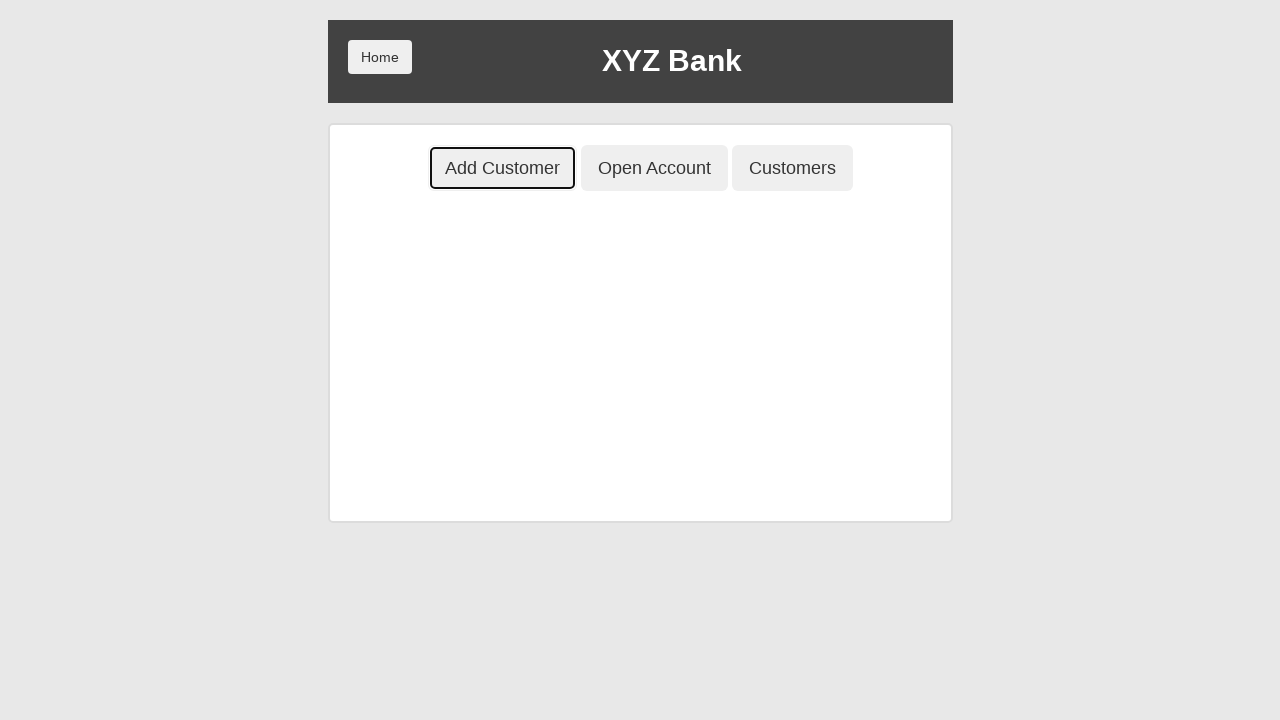

Filled first name field with 'John' on input[ng-model='fName']
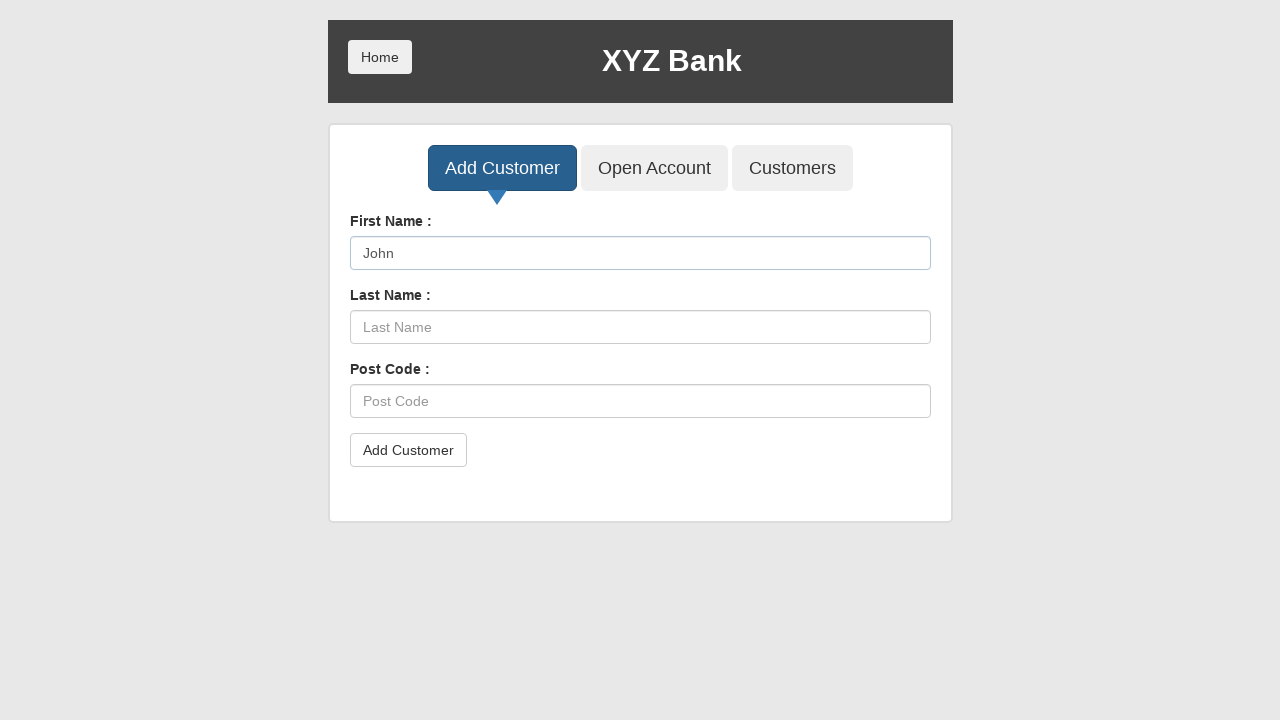

Filled last name field with 'Smith' on input[ng-model='lName']
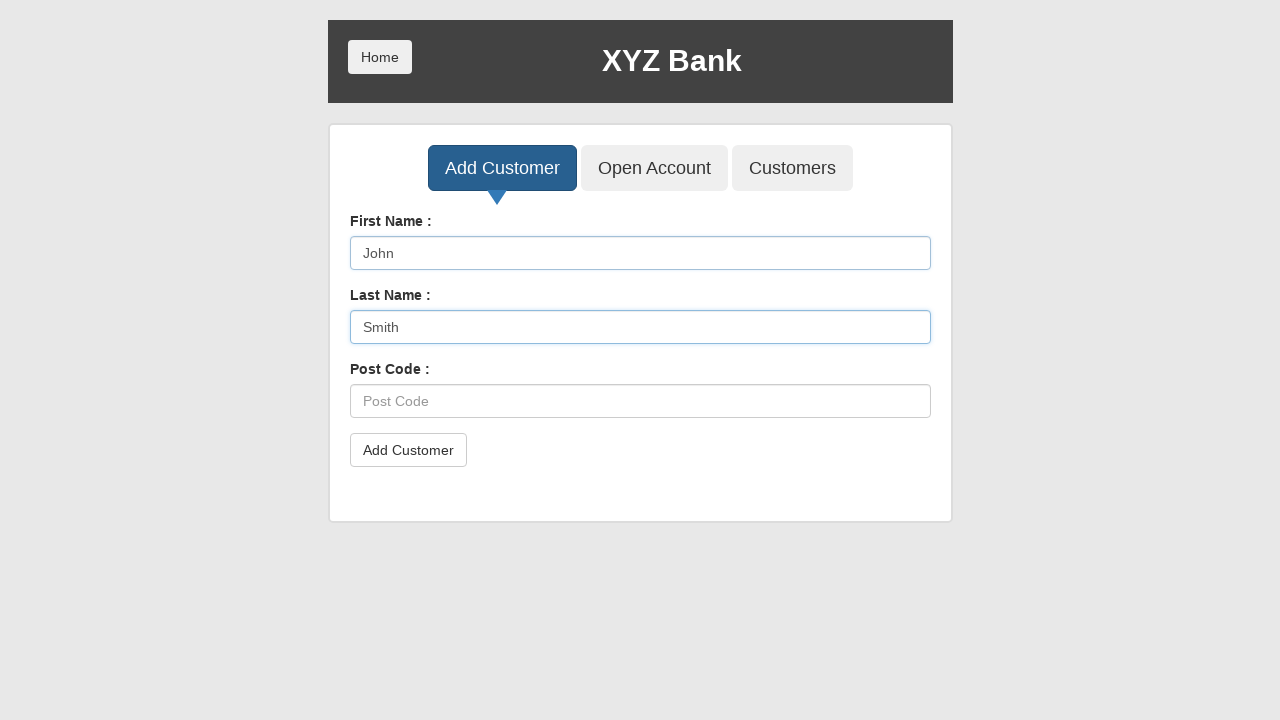

Filled postal code field with '12345' on input[ng-model='postCd']
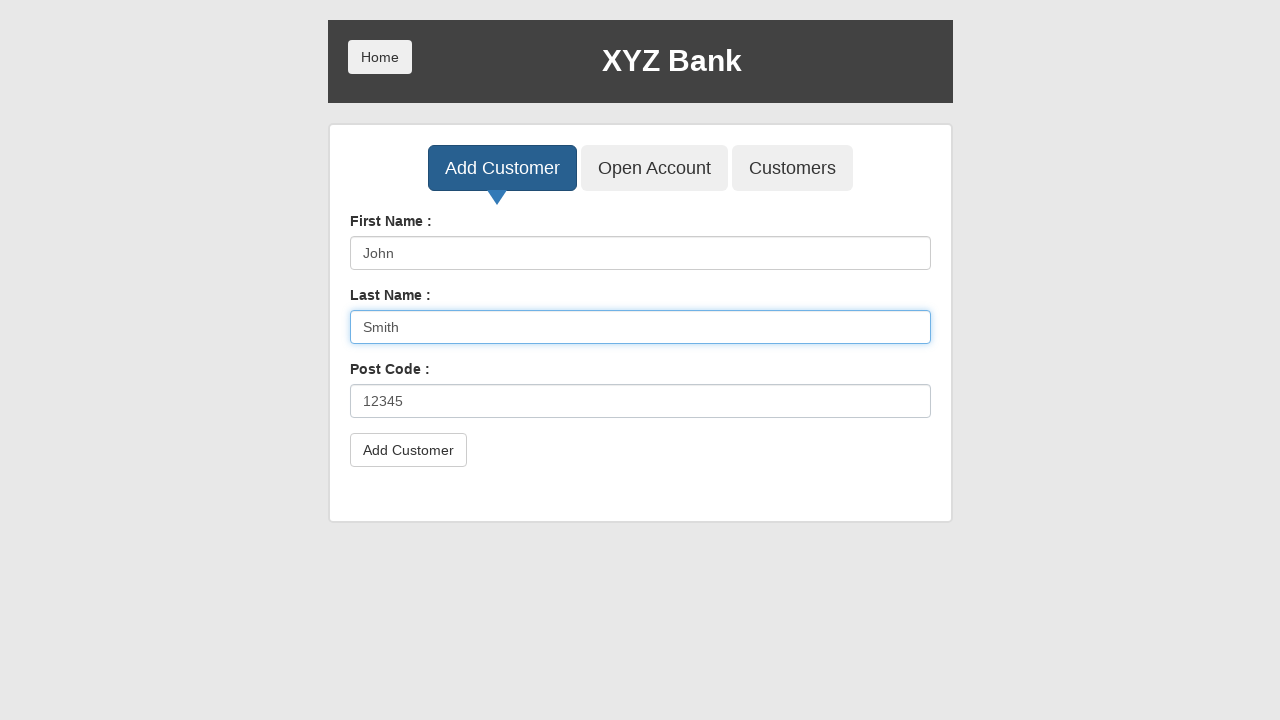

Clicked submit button to add customer at (408, 450) on button[type='submit']
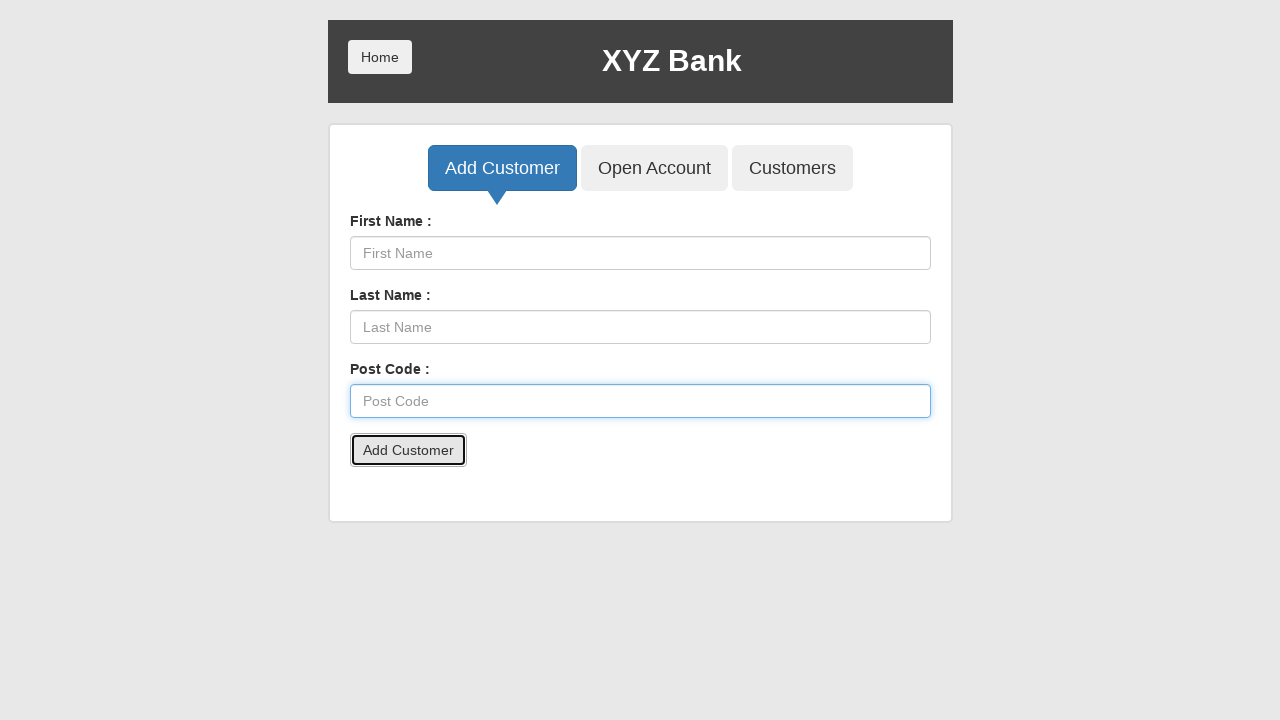

Handled confirmation alert after customer submission
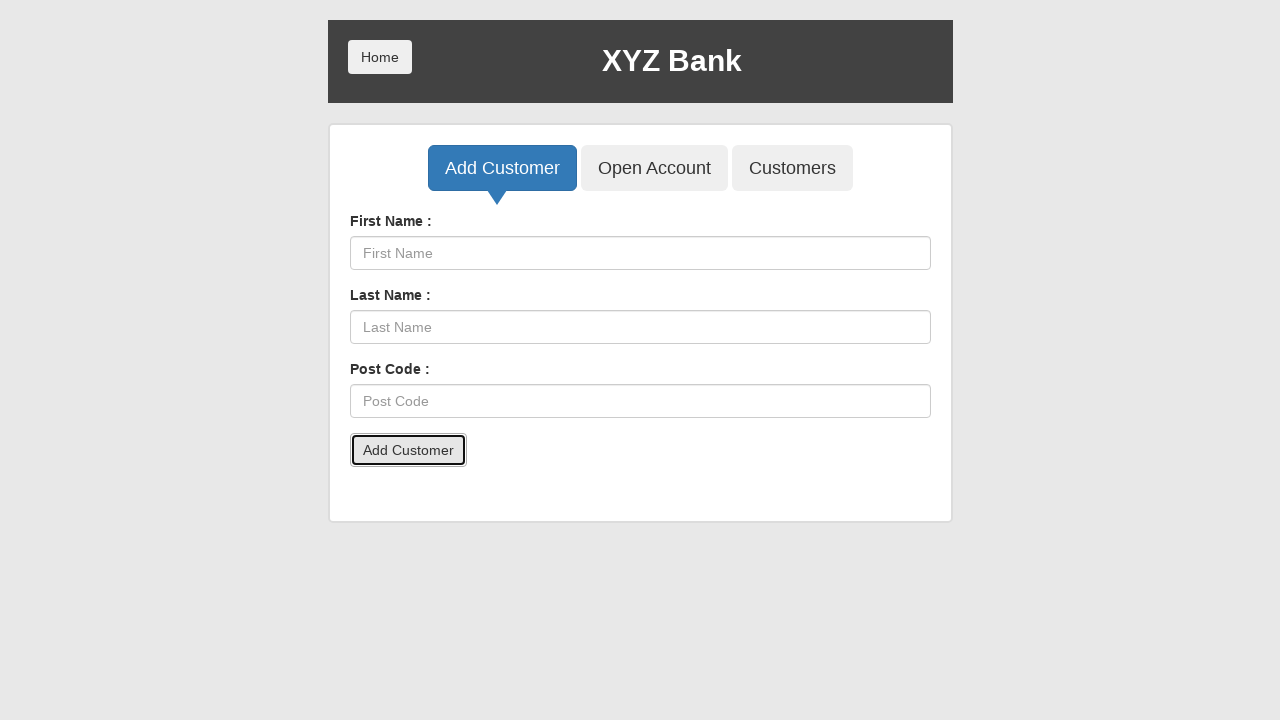

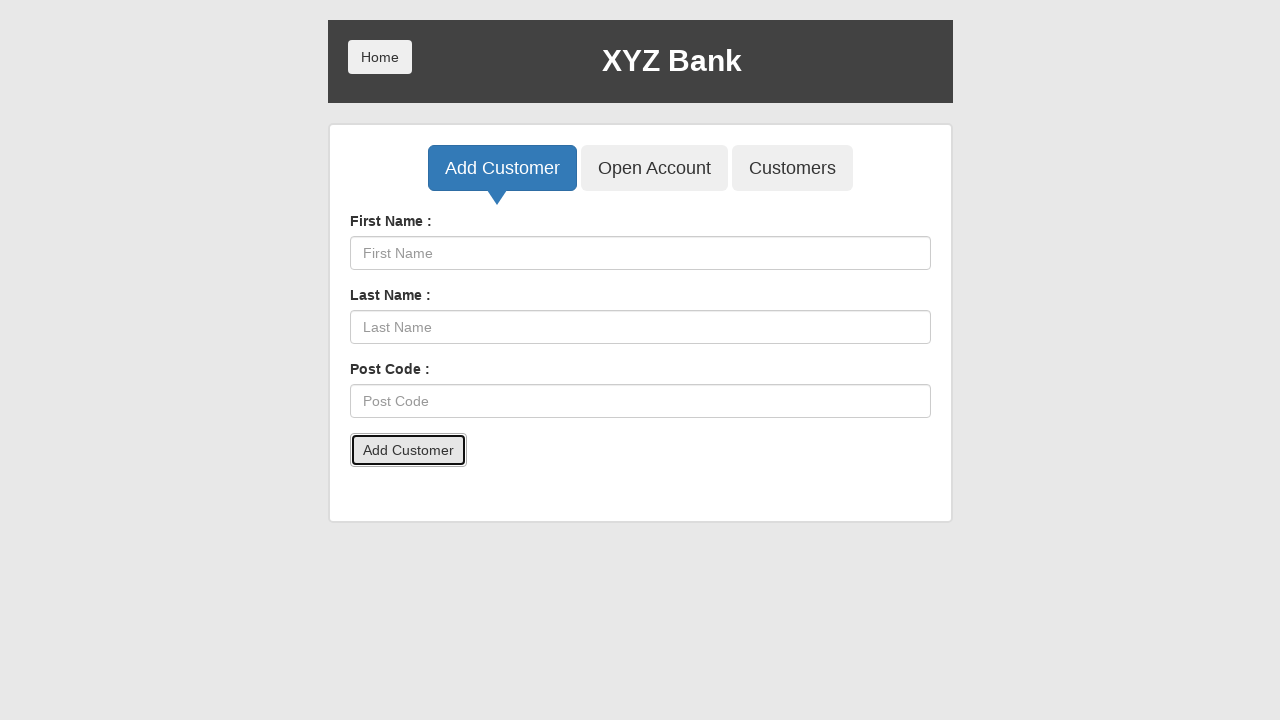